Tests basic browser navigation functionality by visiting two different websites and using back/forward navigation buttons to traverse browser history

Starting URL: http://websites.milonic.com/newtours.demoaut.com/

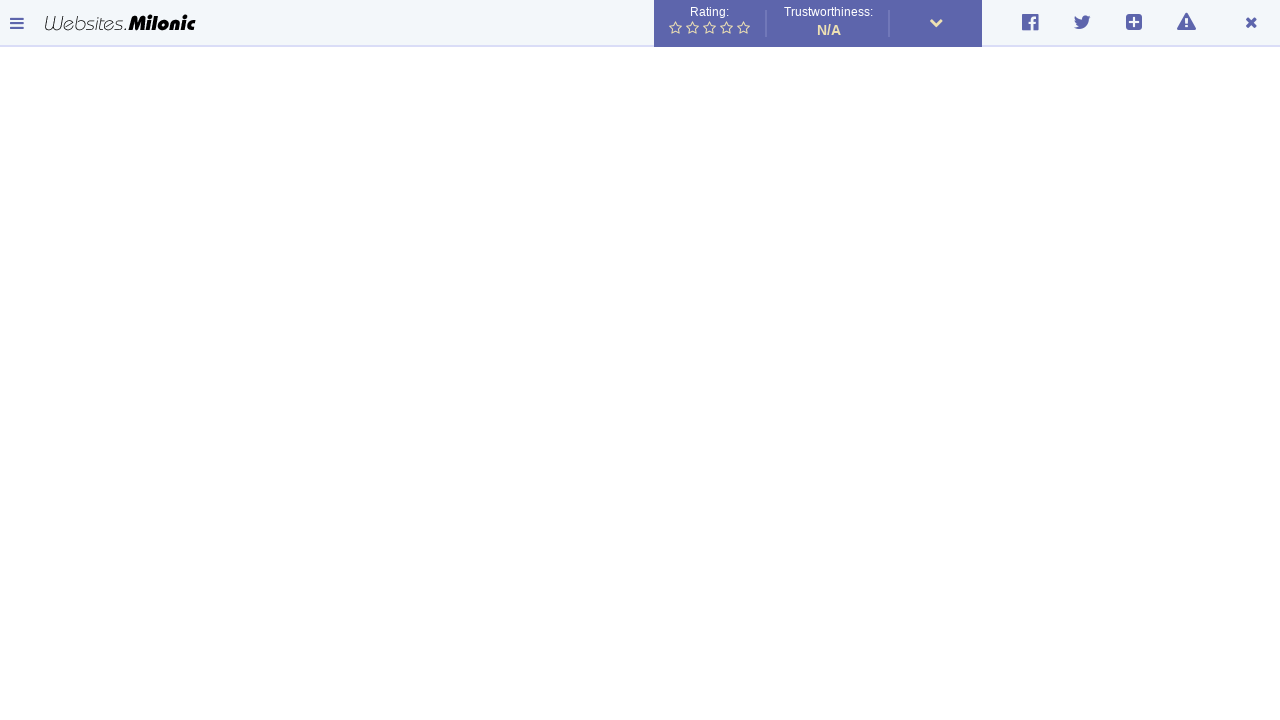

Retrieved title of initial page at http://websites.milonic.com/newtours.demoaut.com/
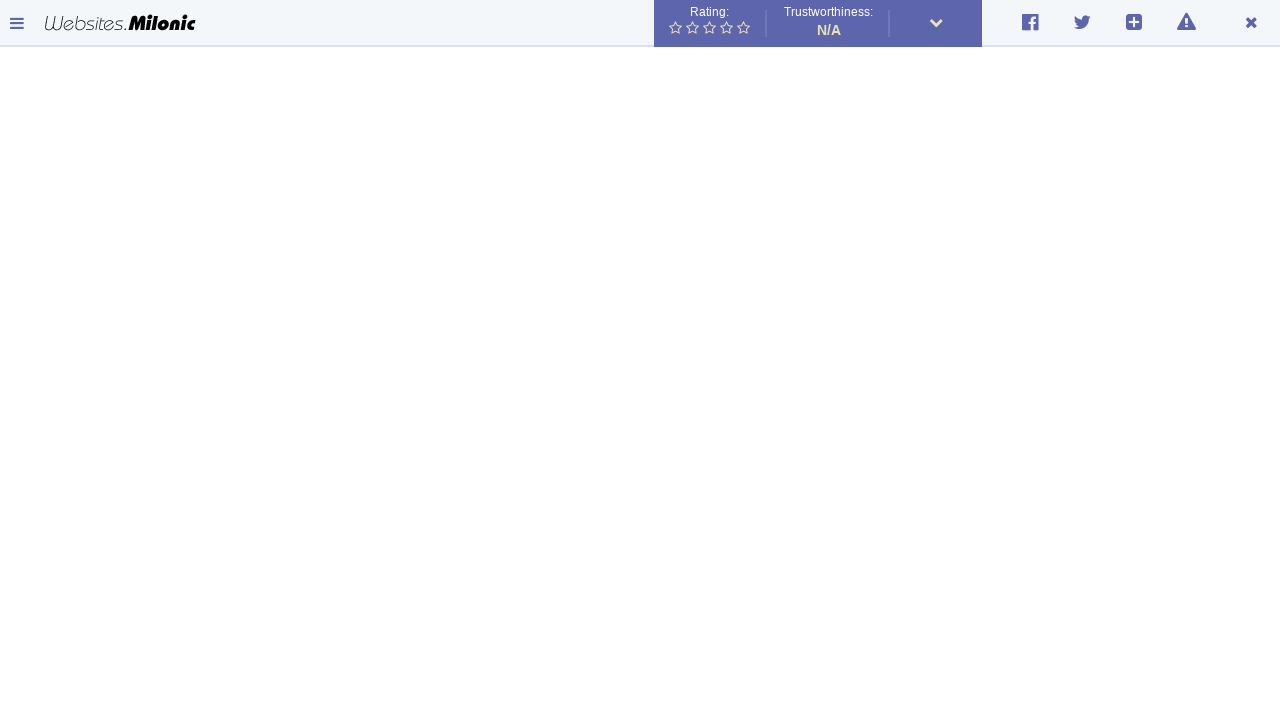

Navigated to second website at http://pavantestingtools.blogspot.in/
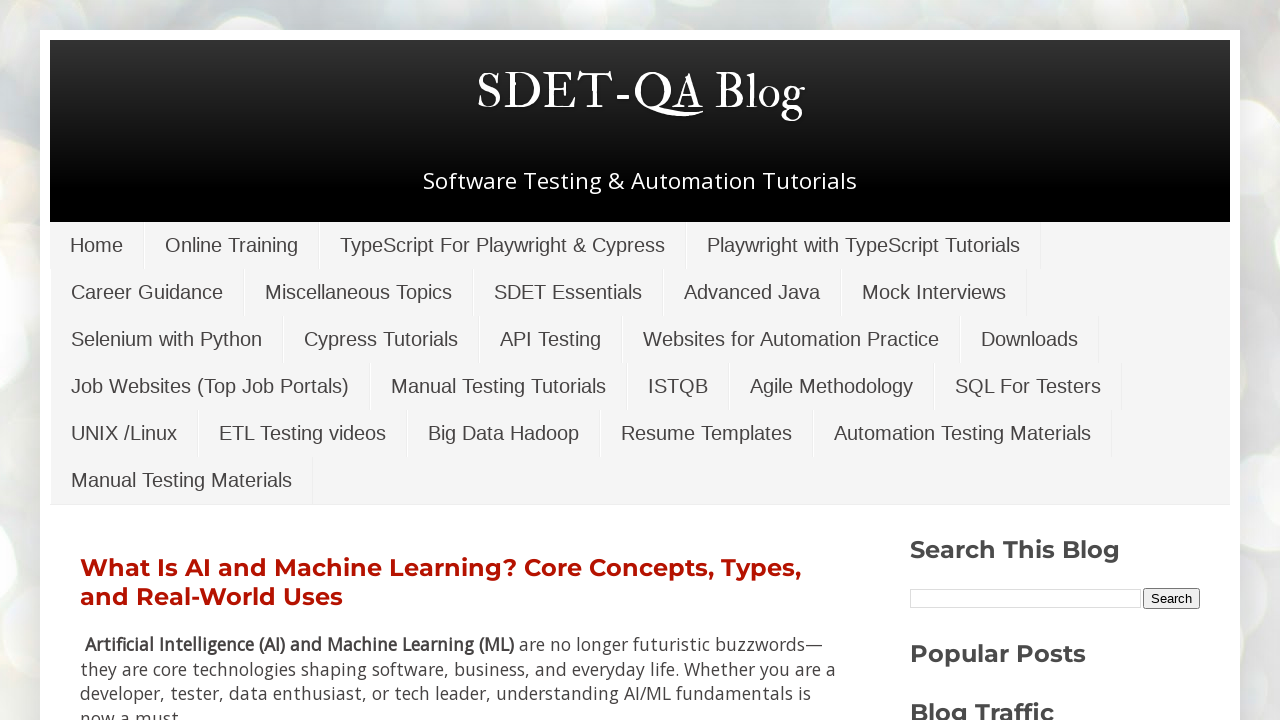

Second website fully loaded
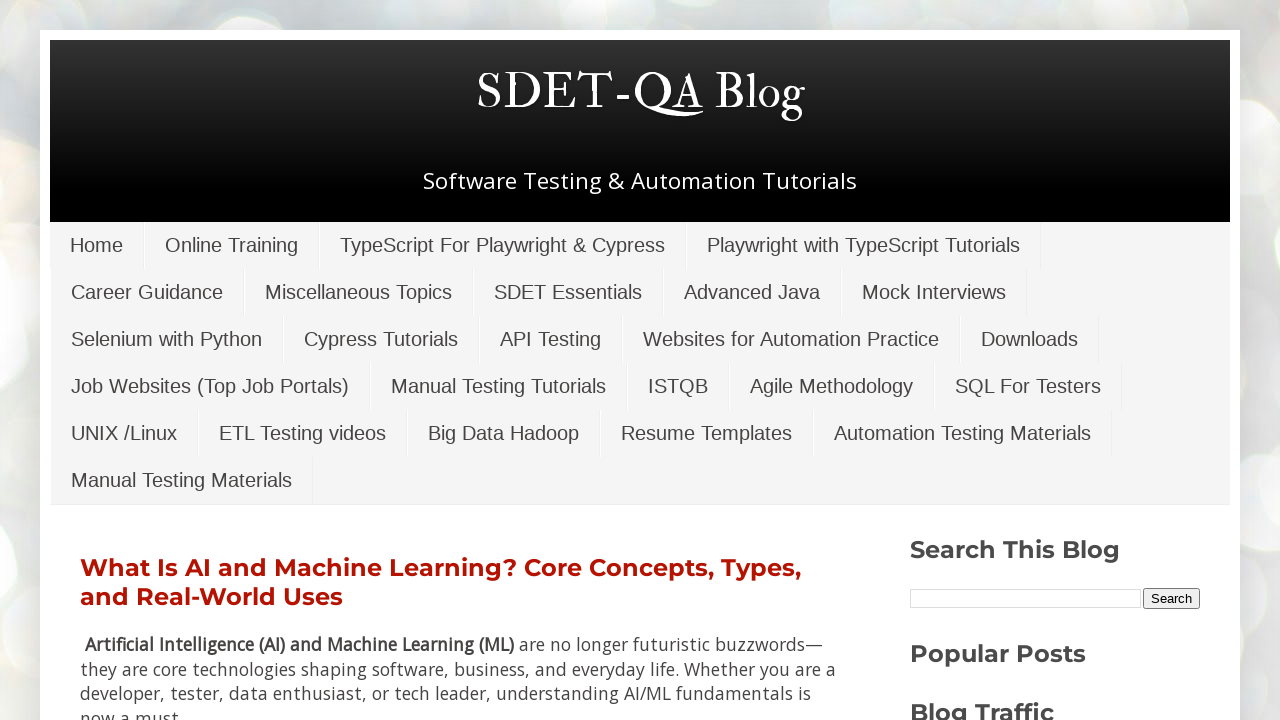

Retrieved title of second page
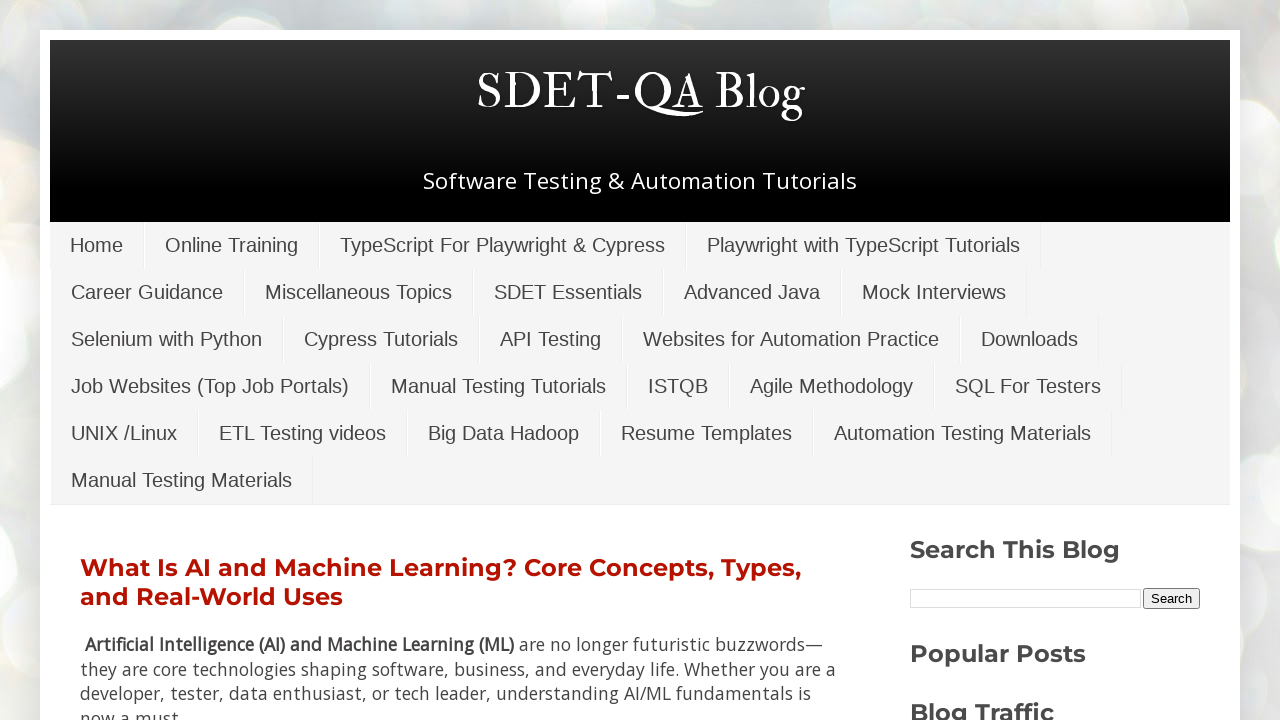

Clicked back button to return to first website
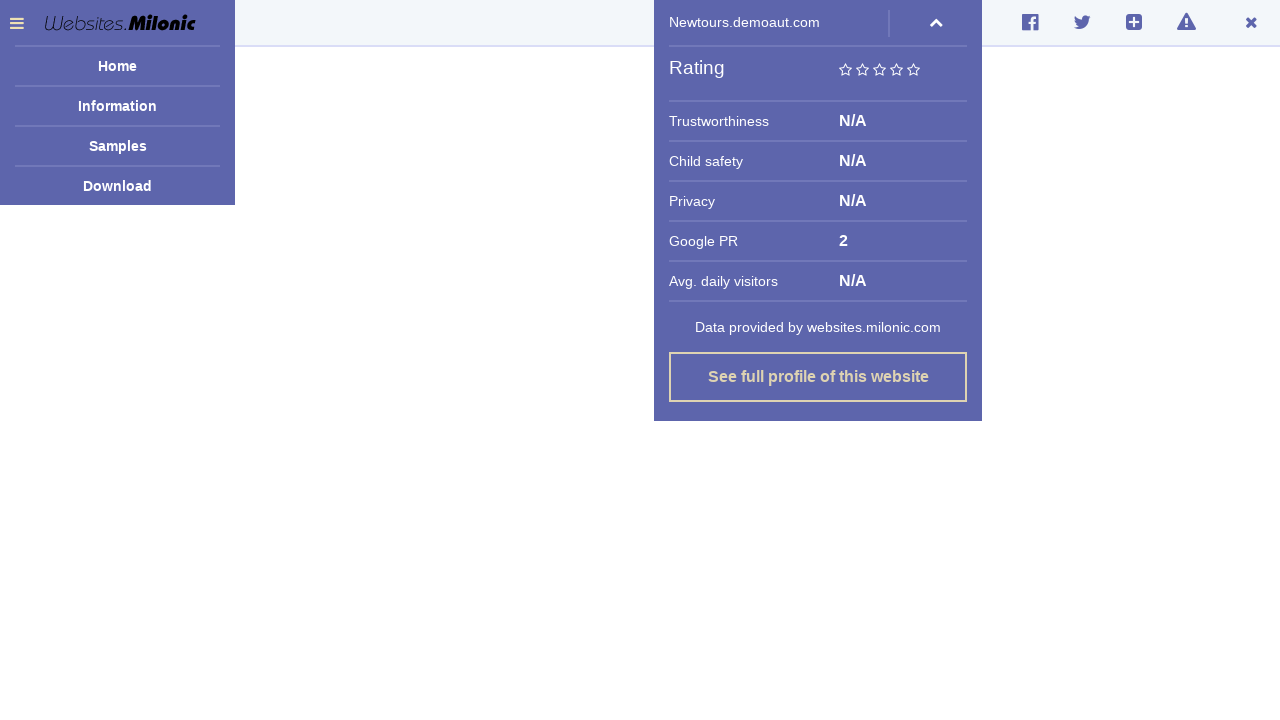

Retrieved title of first page after back navigation
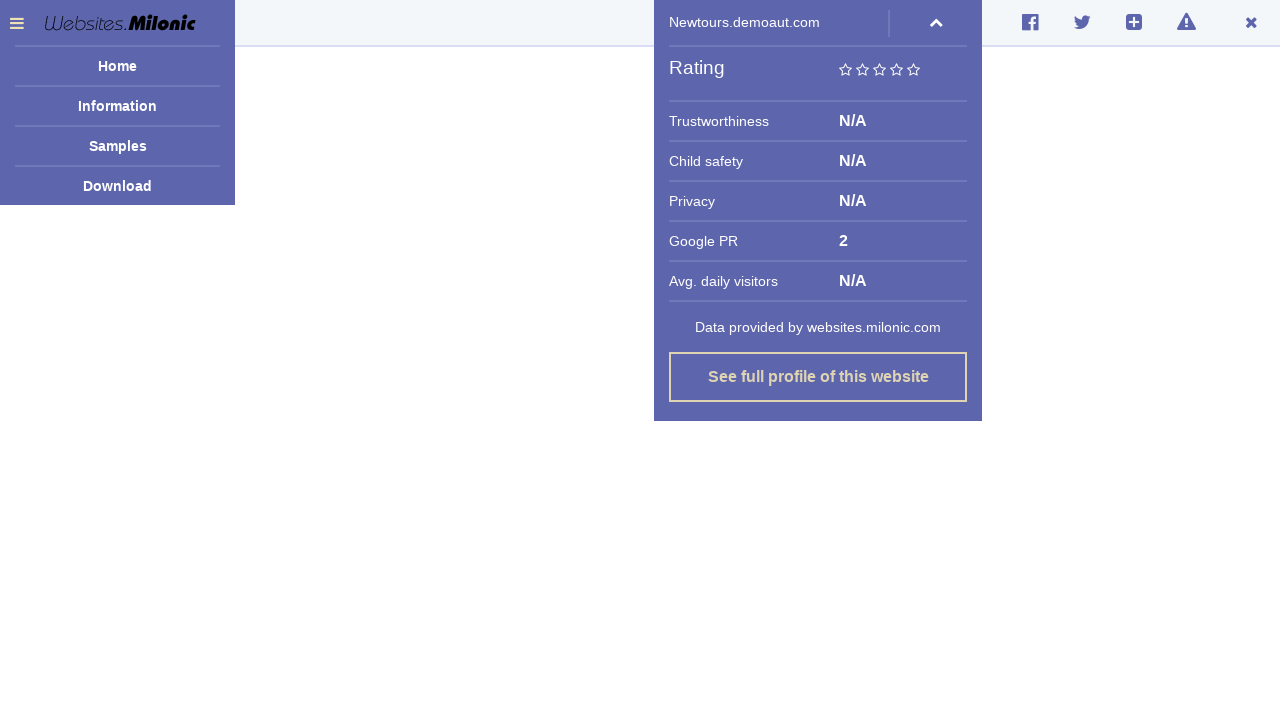

Clicked forward button to return to second website
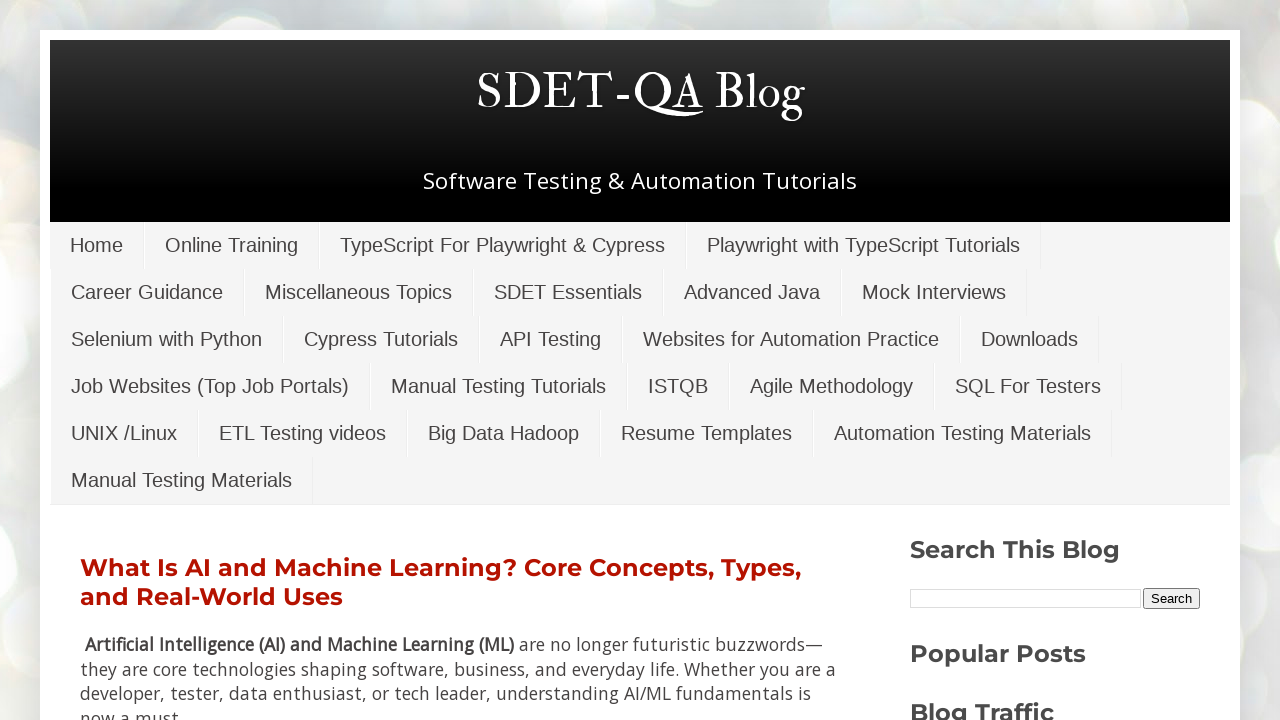

Second website fully loaded after forward navigation
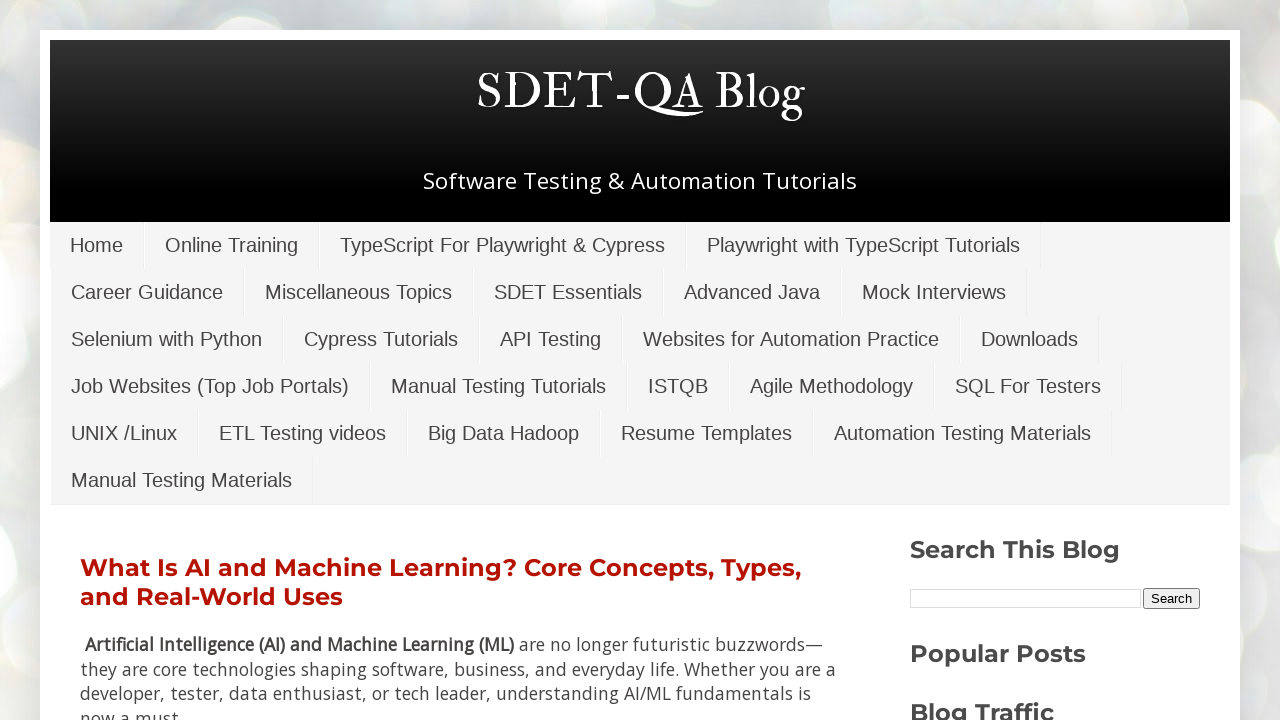

Retrieved title of second page after forward navigation
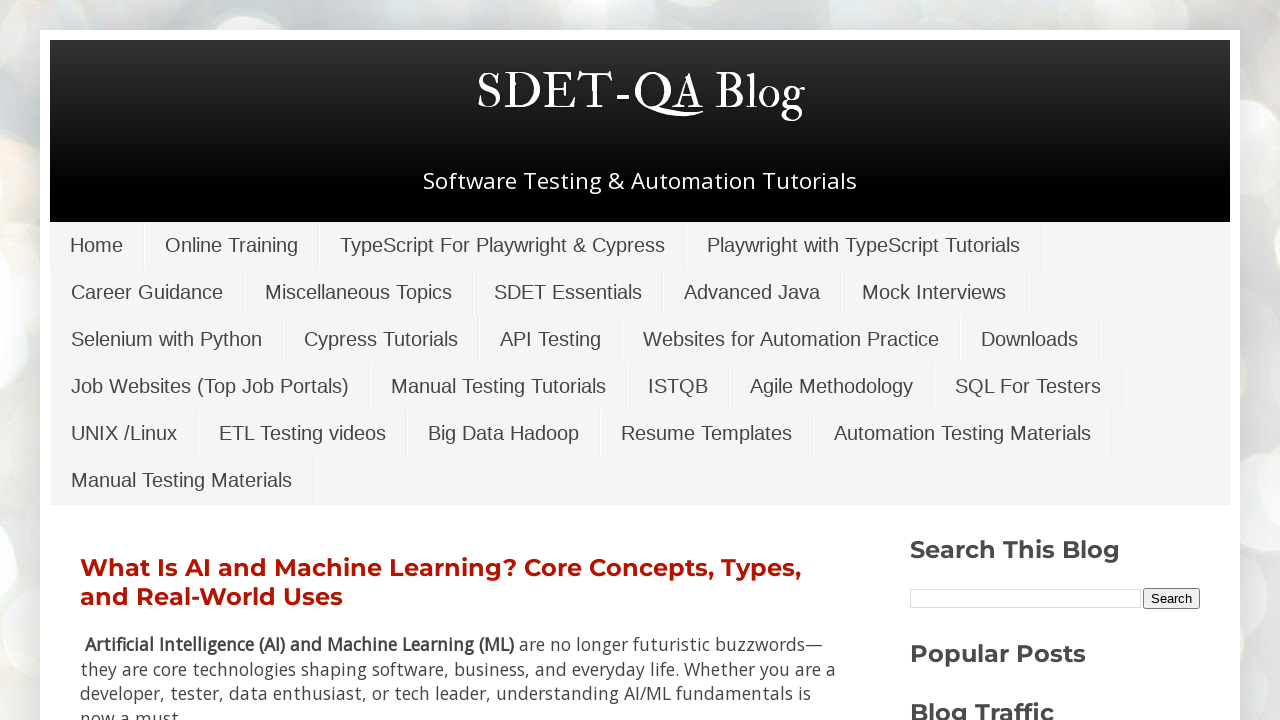

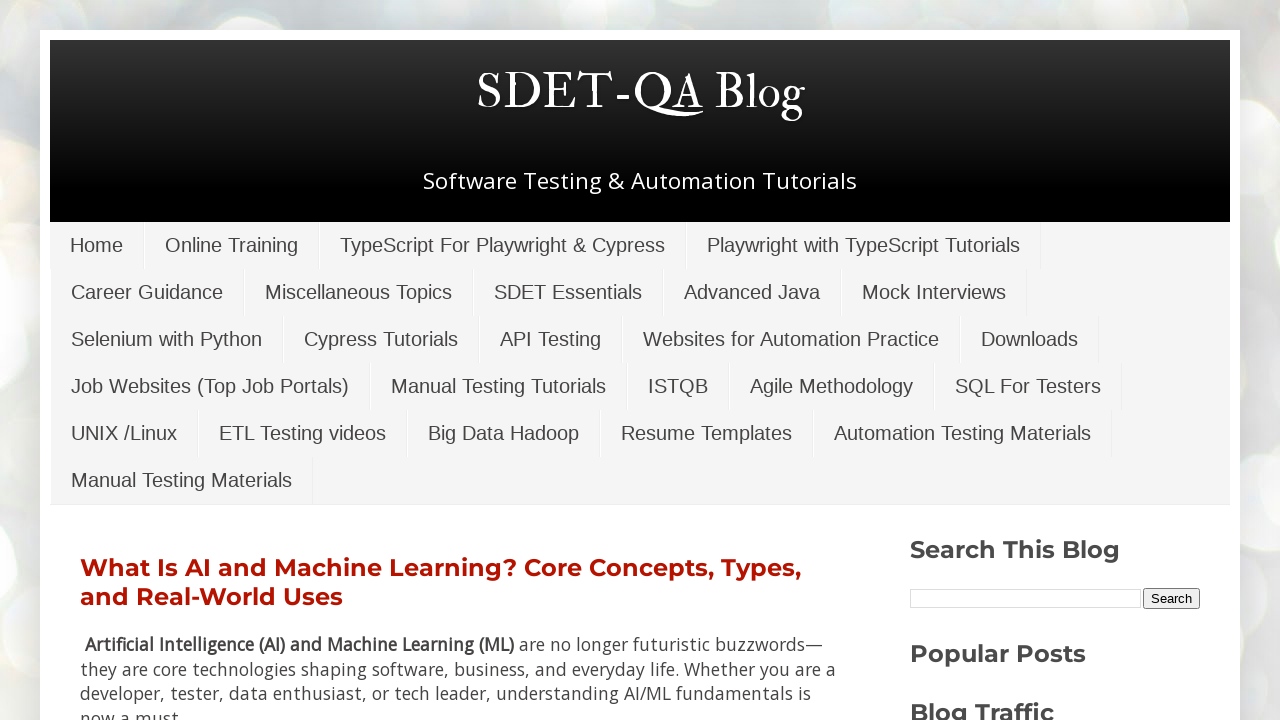